Navigates to Test Otomasyonu website and verifies that the page title contains "Test Otomasyonu"

Starting URL: https://www.testotomasyonu.com

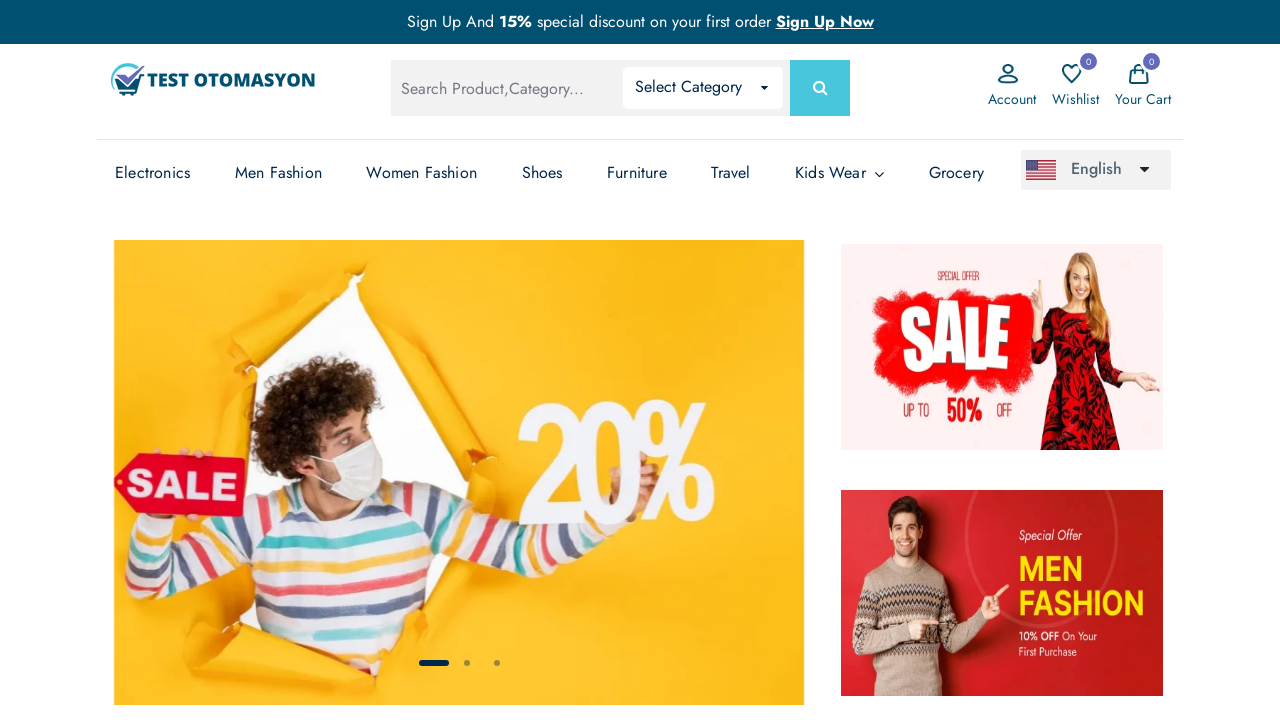

Retrieved page title
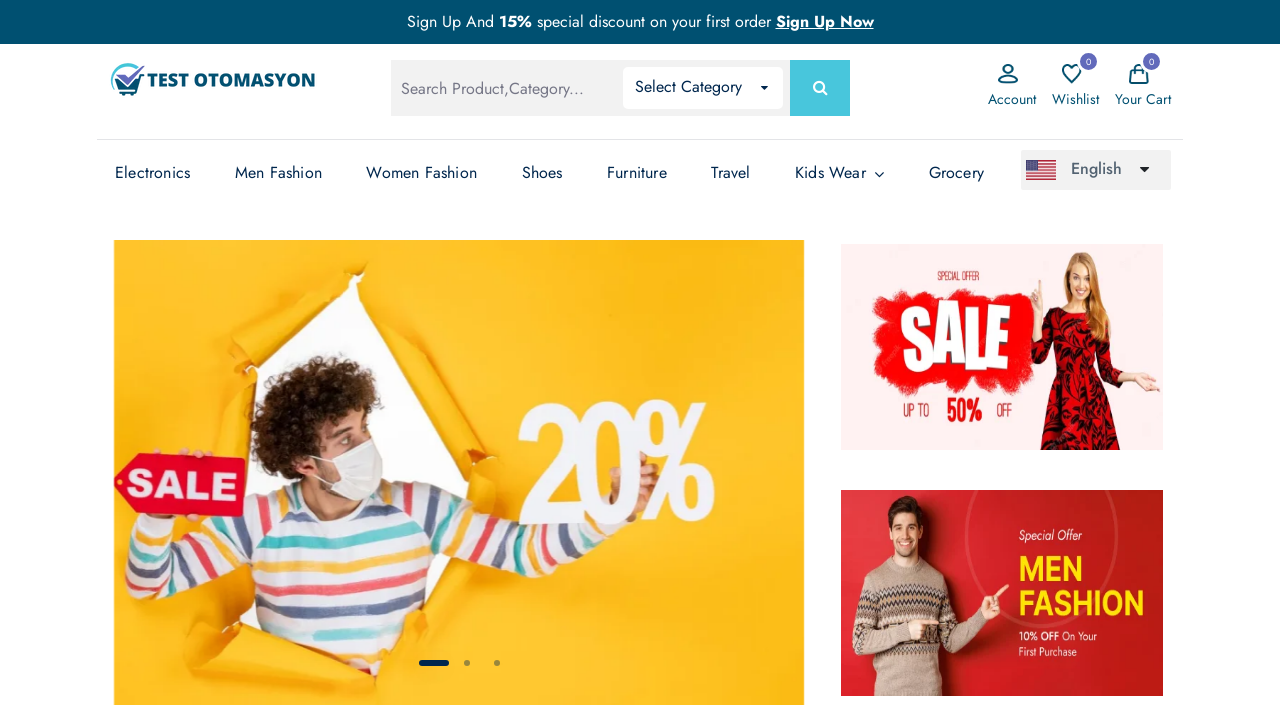

Set expected title content to 'Test Otomasyonu'
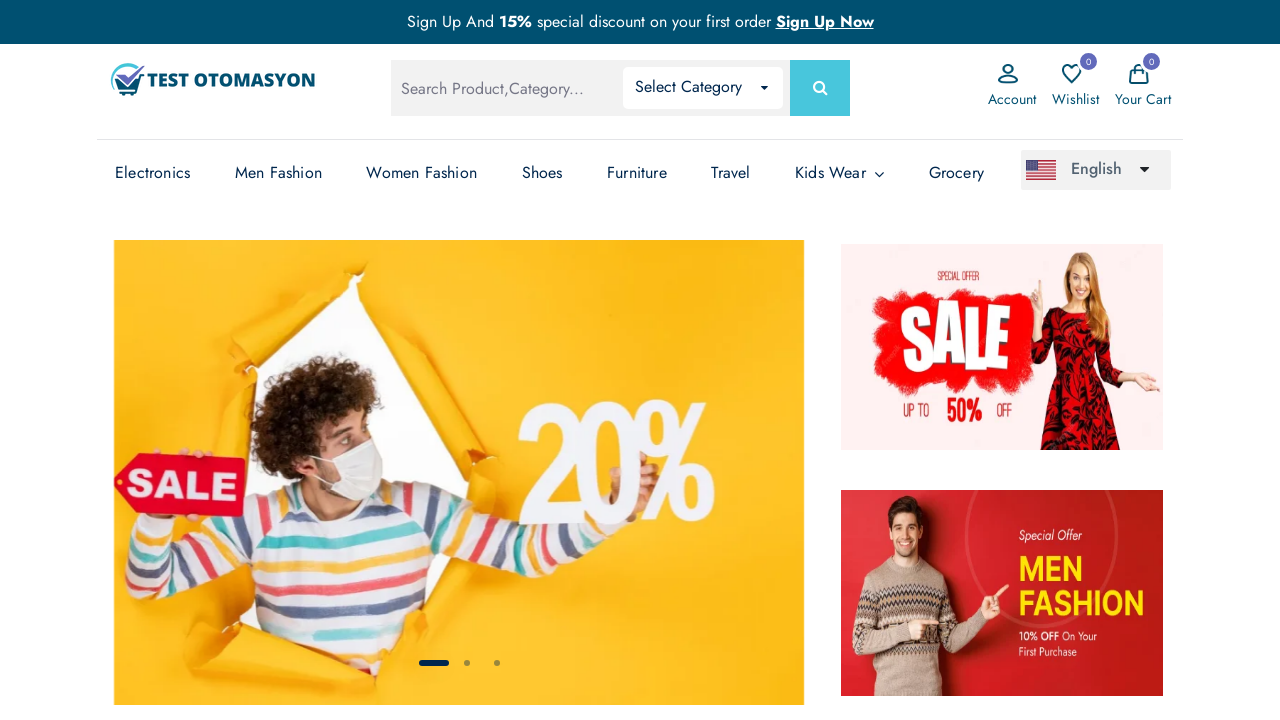

Verified page title 'Test Otomasyonu - Test Otomasyonu' contains 'Test Otomasyonu'
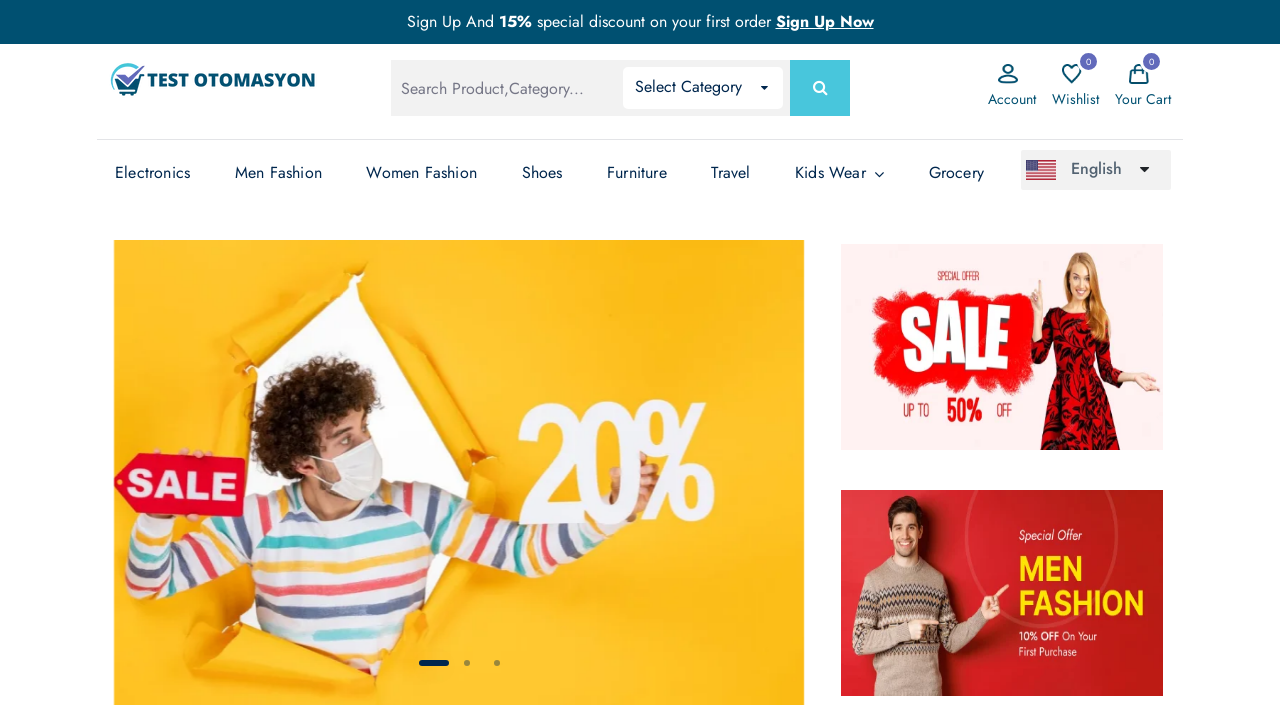

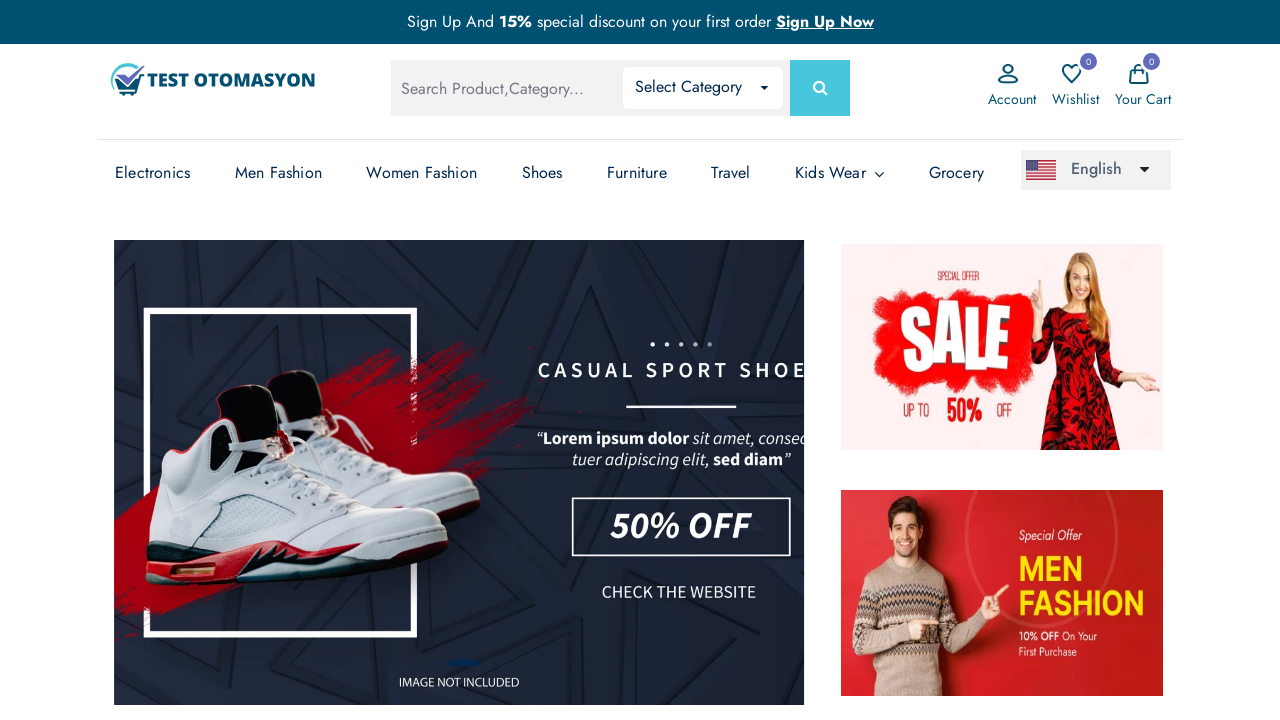